Tests that other controls are hidden when editing a todo item

Starting URL: https://demo.playwright.dev/todomvc

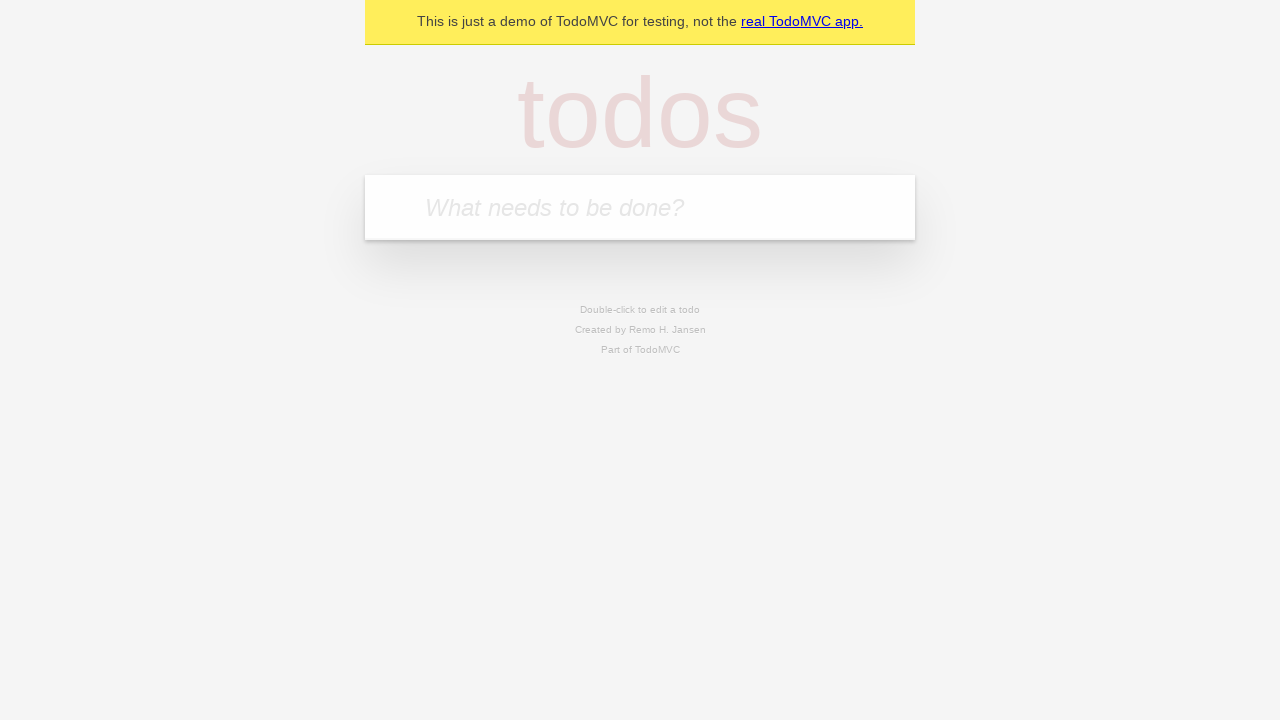

Filled new todo input with 'buy some cheese' on internal:attr=[placeholder="What needs to be done?"i]
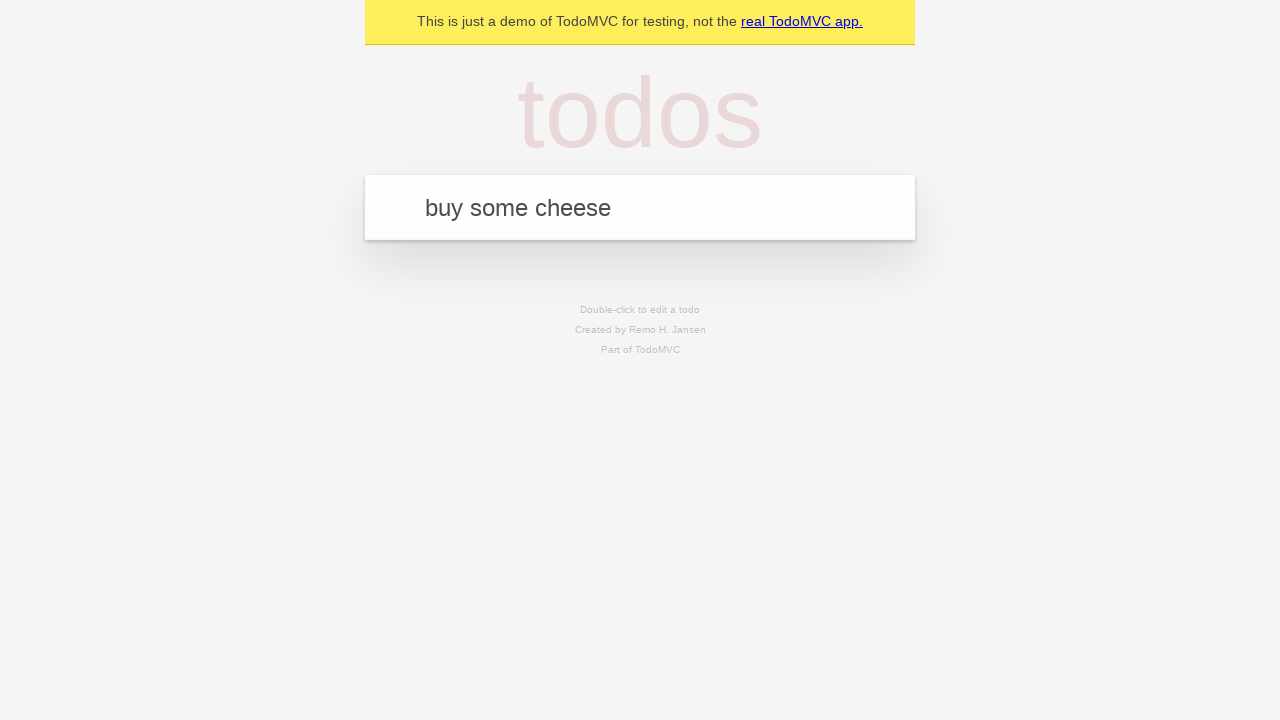

Pressed Enter to create todo item 'buy some cheese' on internal:attr=[placeholder="What needs to be done?"i]
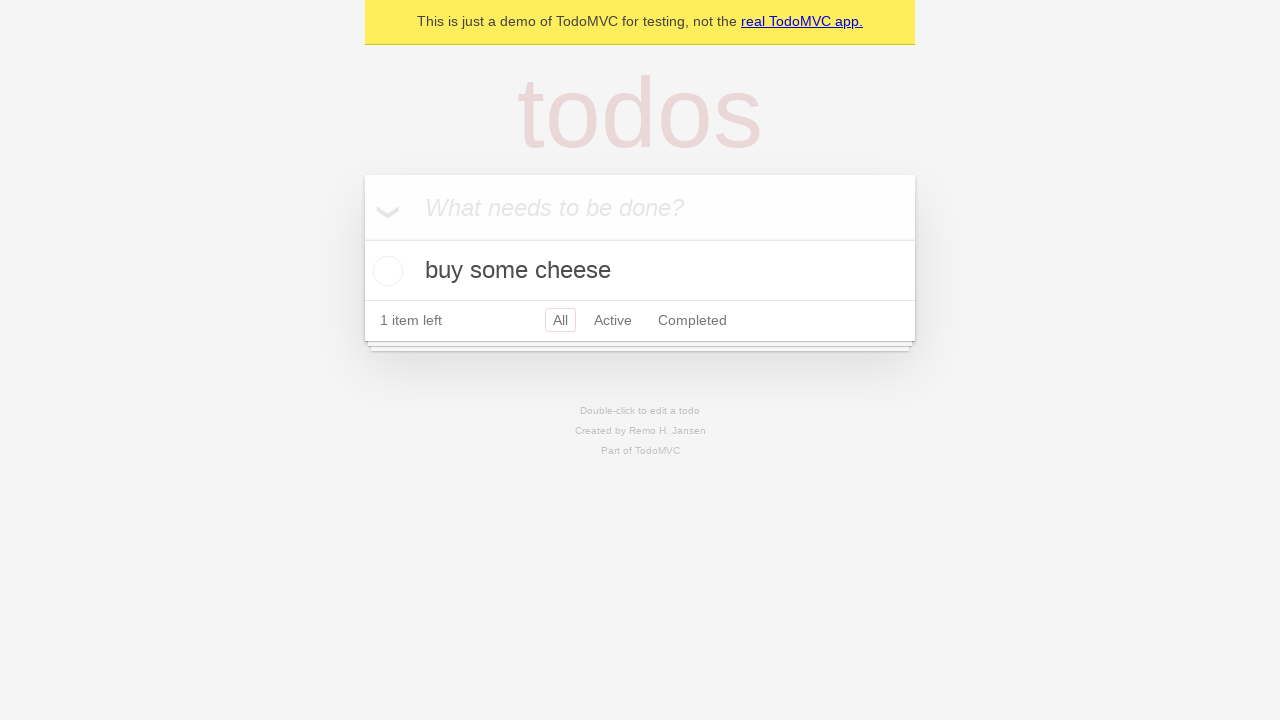

Filled new todo input with 'feed the cat' on internal:attr=[placeholder="What needs to be done?"i]
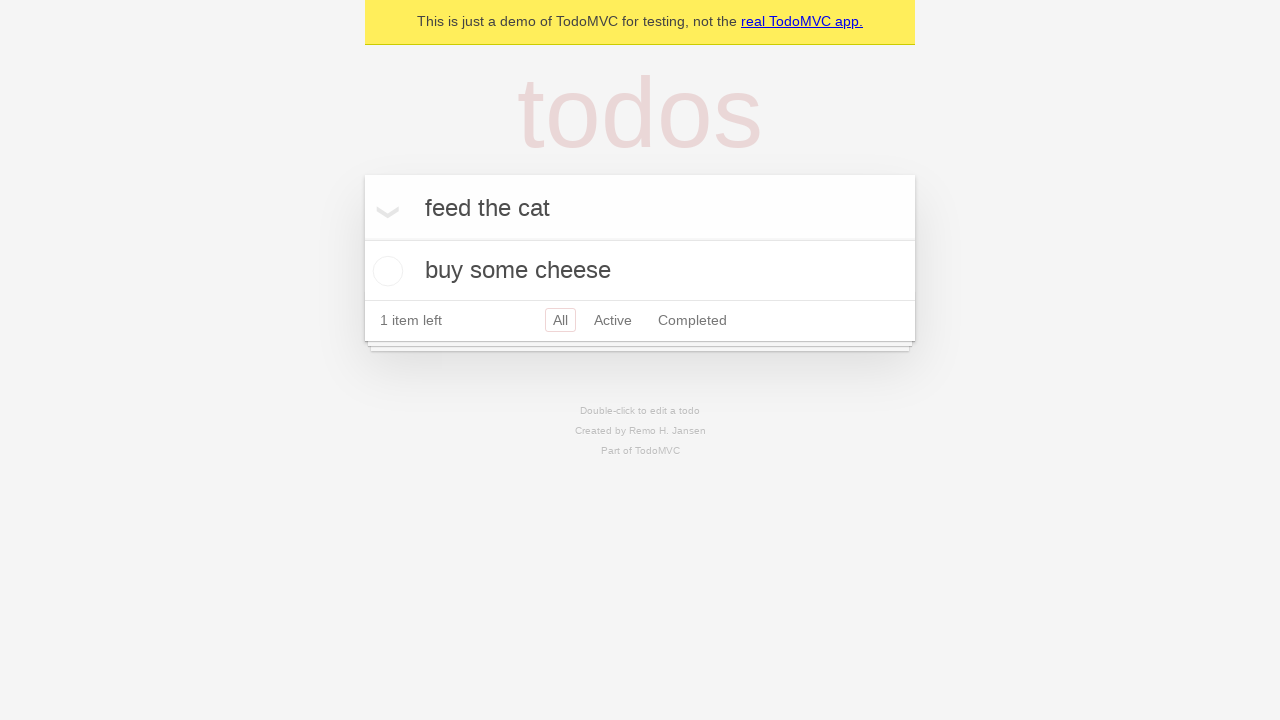

Pressed Enter to create todo item 'feed the cat' on internal:attr=[placeholder="What needs to be done?"i]
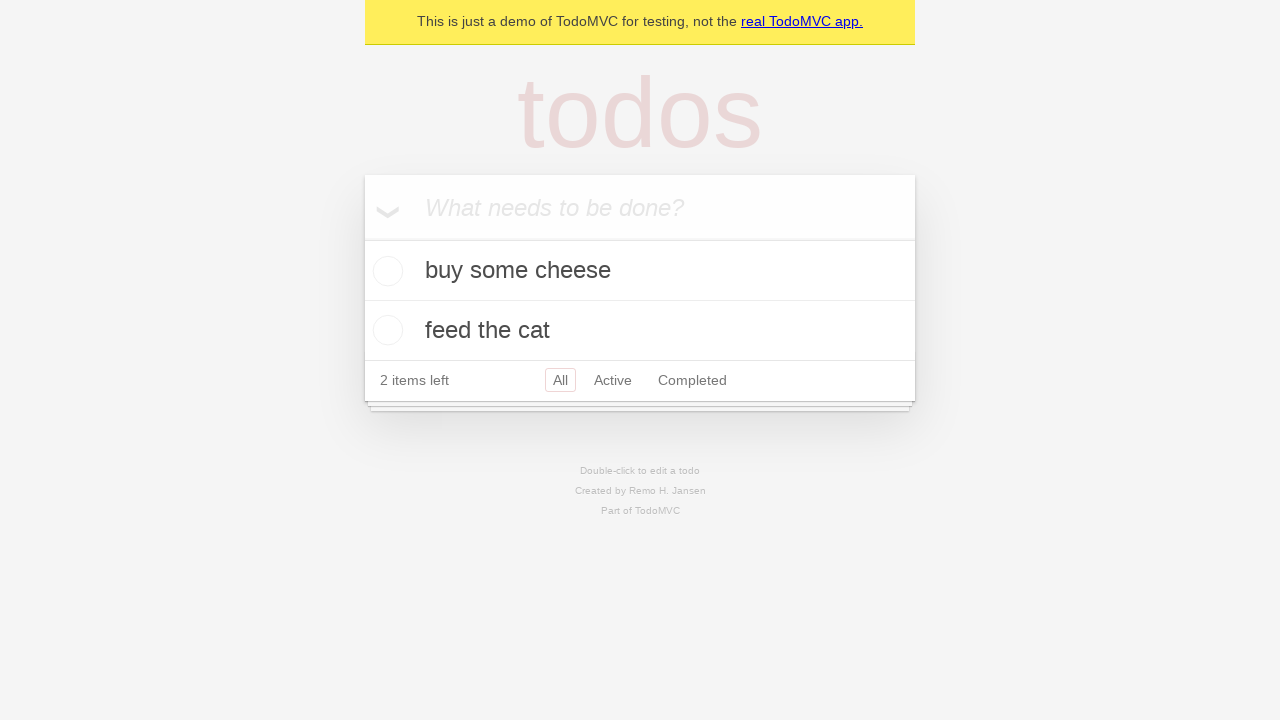

Filled new todo input with 'book a doctors appointment' on internal:attr=[placeholder="What needs to be done?"i]
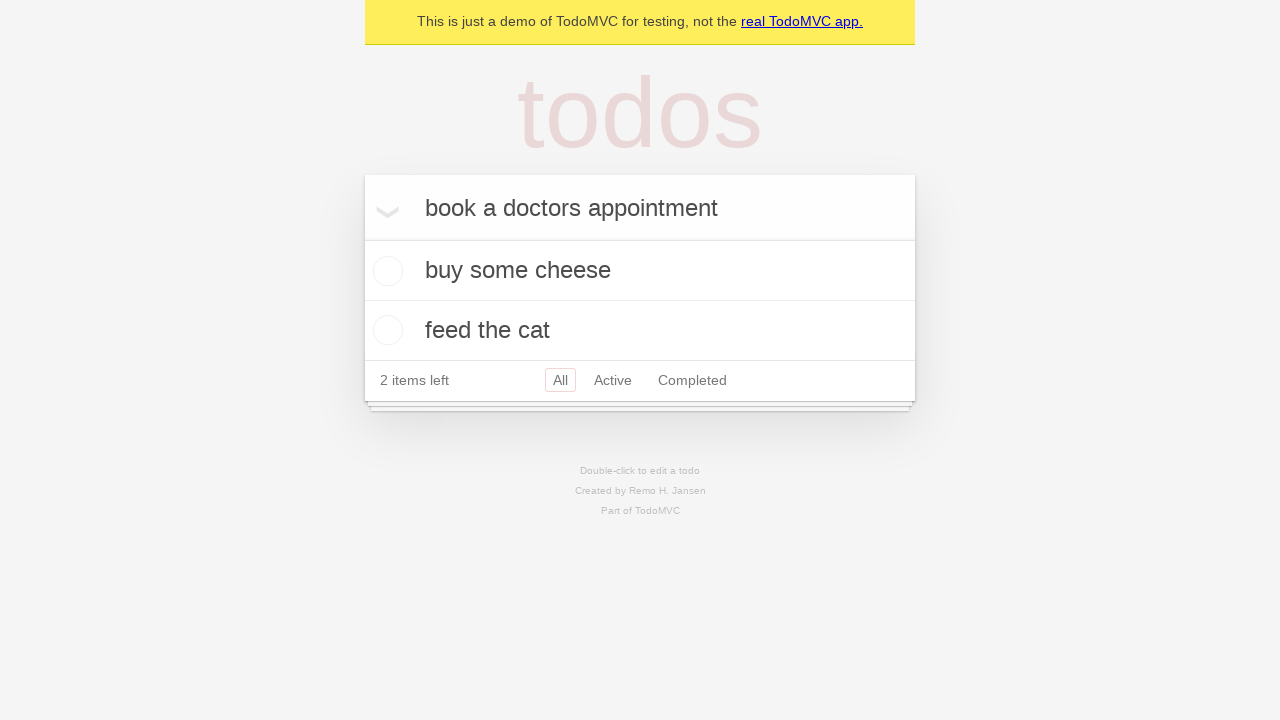

Pressed Enter to create todo item 'book a doctors appointment' on internal:attr=[placeholder="What needs to be done?"i]
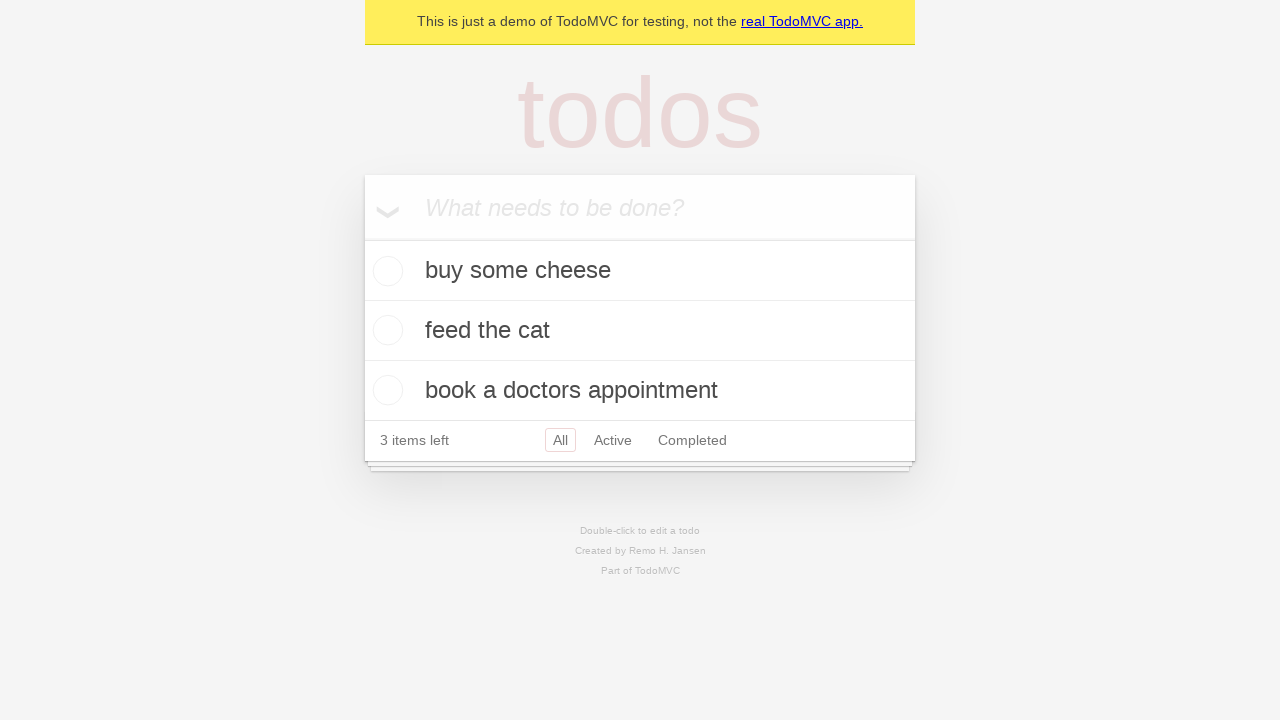

All 3 todo items loaded
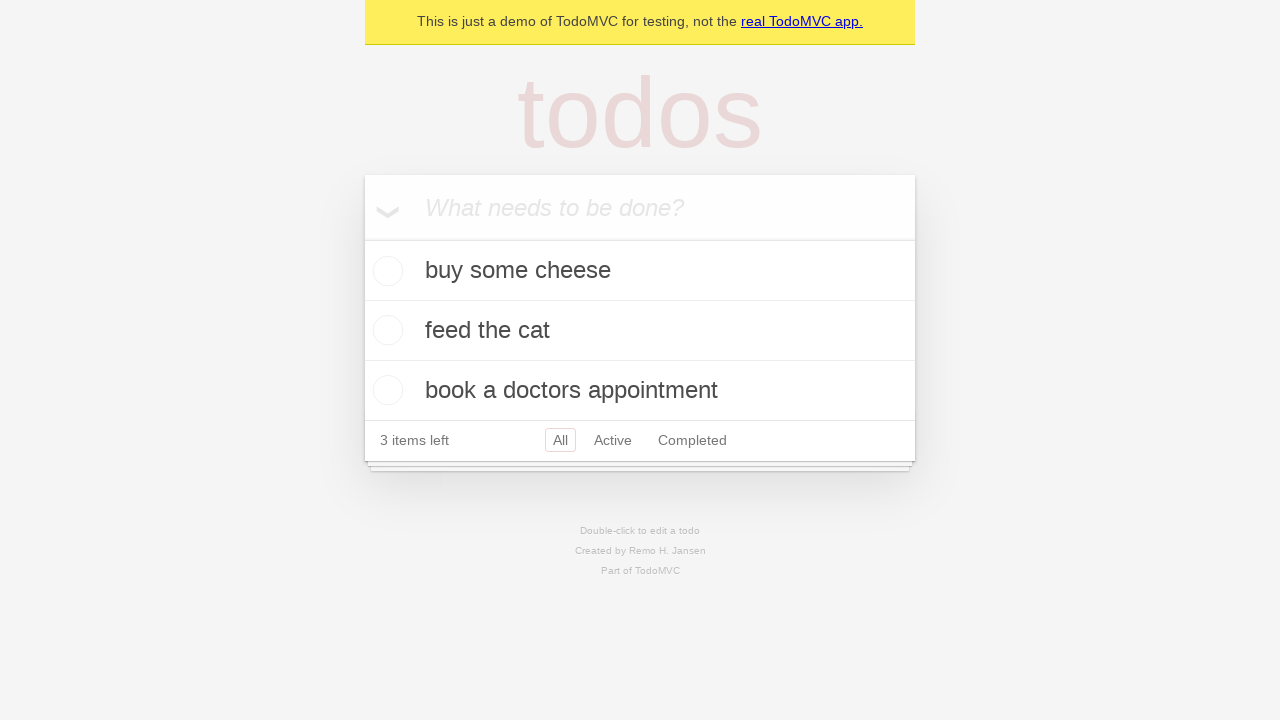

Double-clicked on second todo item to enter edit mode at (640, 331) on internal:testid=[data-testid="todo-item"s] >> nth=1
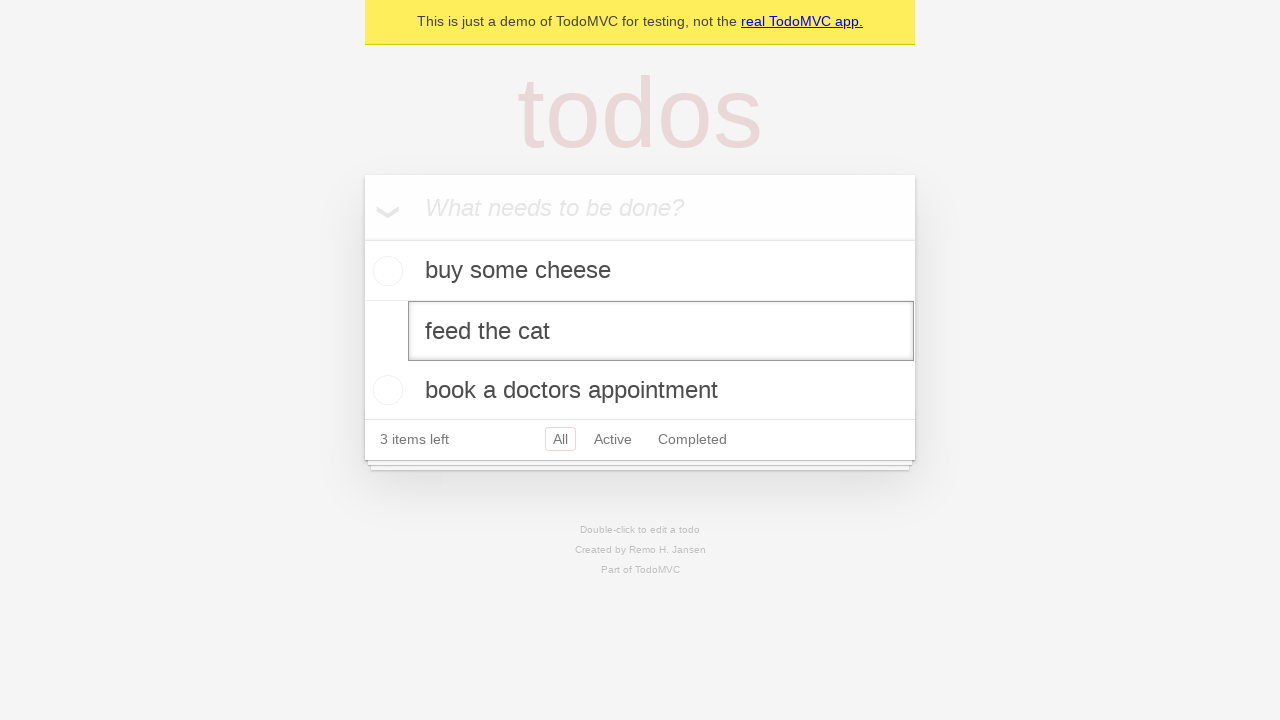

Edit textbox appeared and other controls are hidden
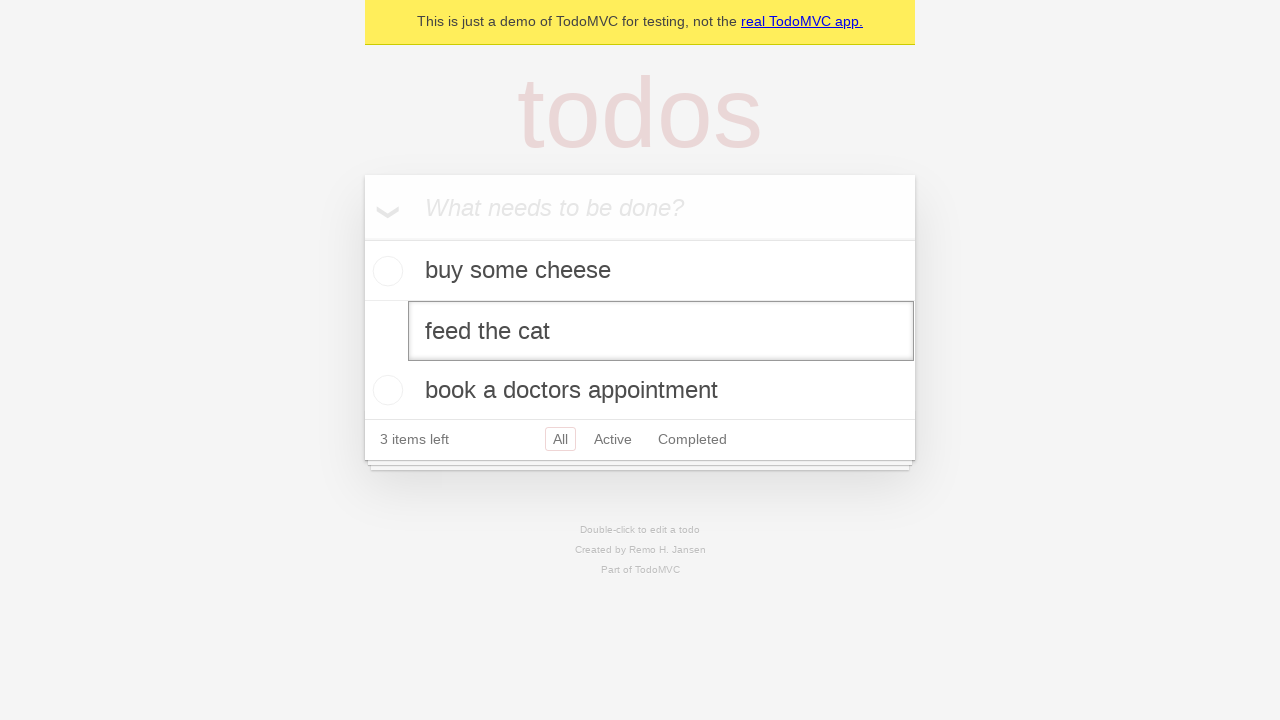

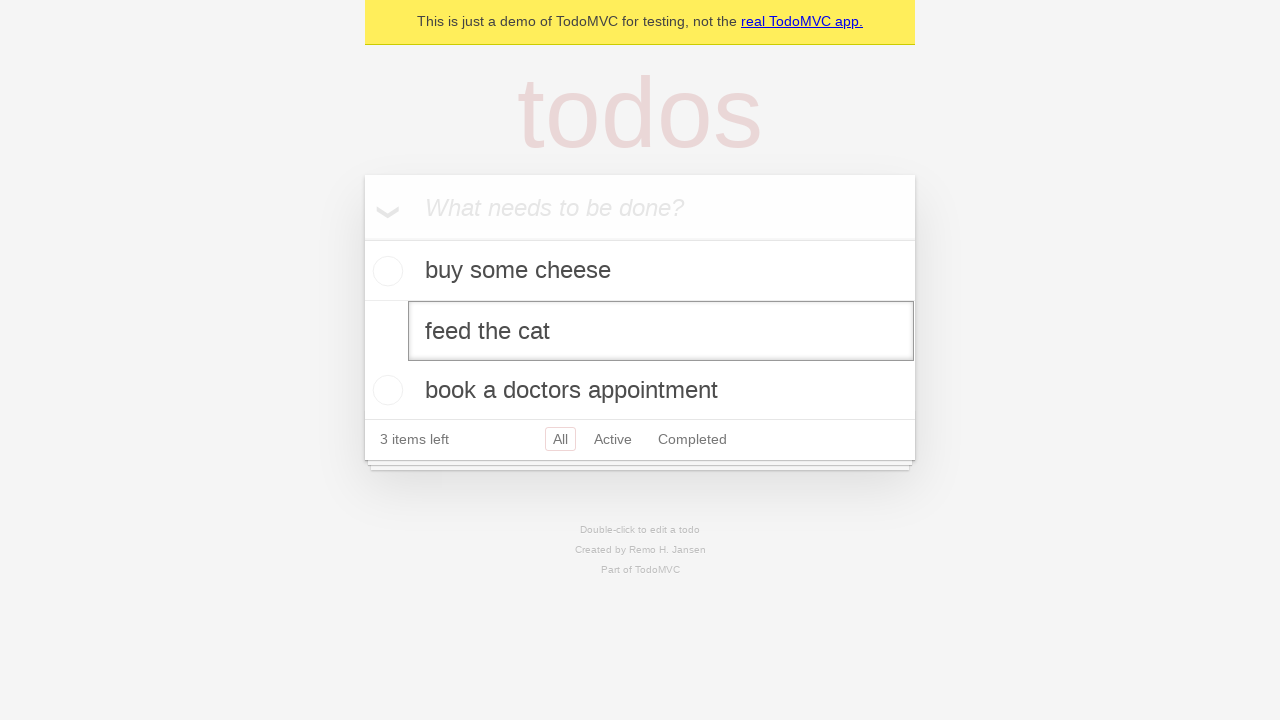